Tests iframe switching and alert handling on W3Schools try-it editor by clicking a button inside an iframe and accepting the resulting alert

Starting URL: https://www.w3schools.com/jsref/tryit.asp?filename=tryjsref_alert

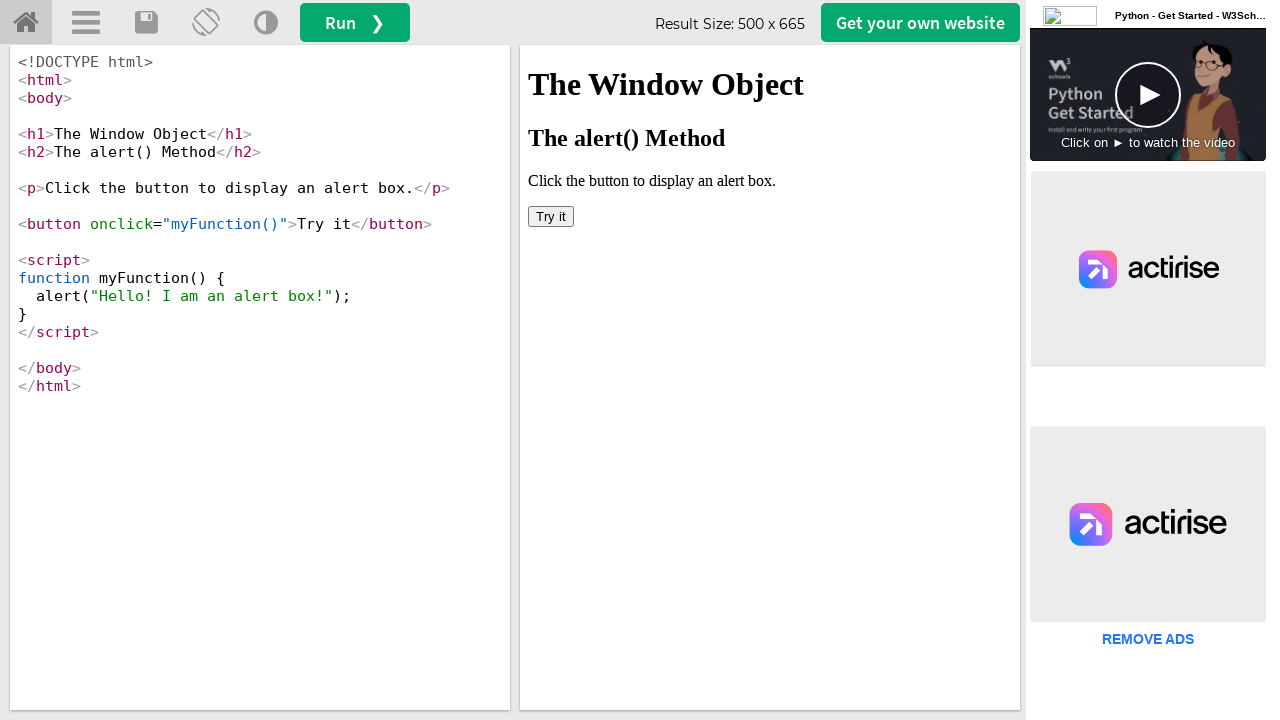

Retrieved iframeResult frame
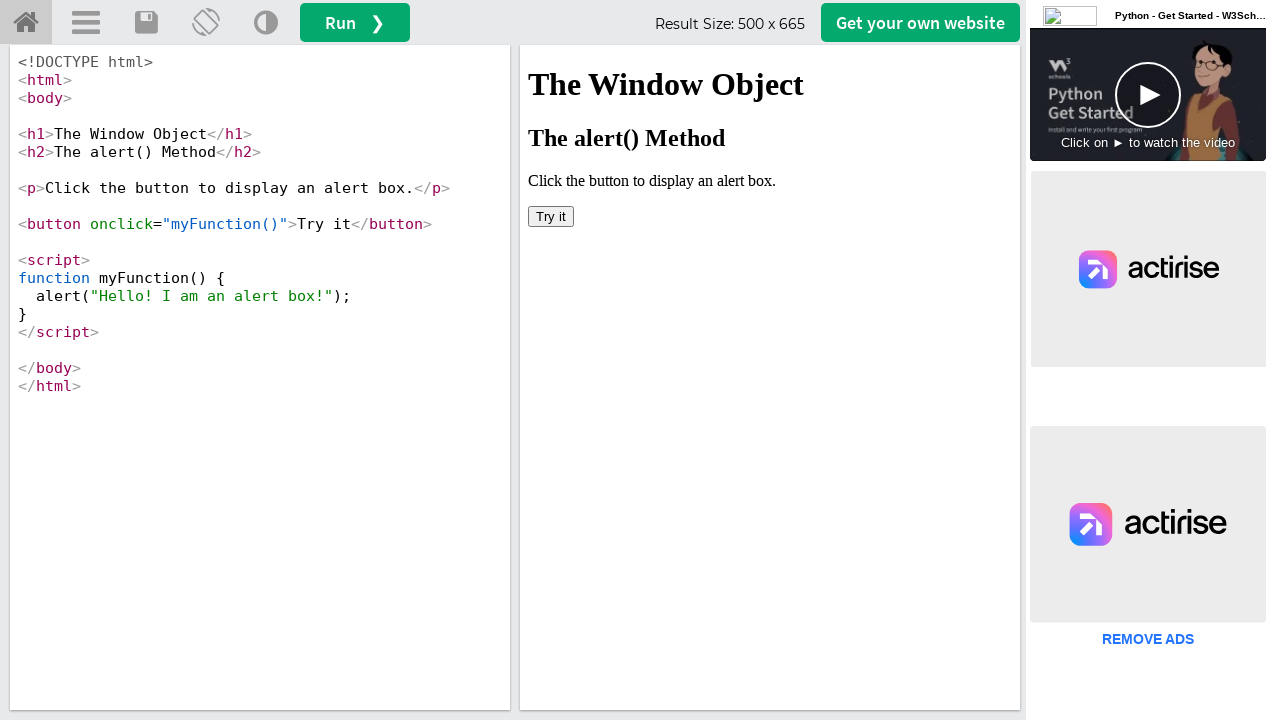

Clicked button inside iframe at (551, 216) on xpath=/html/body/button
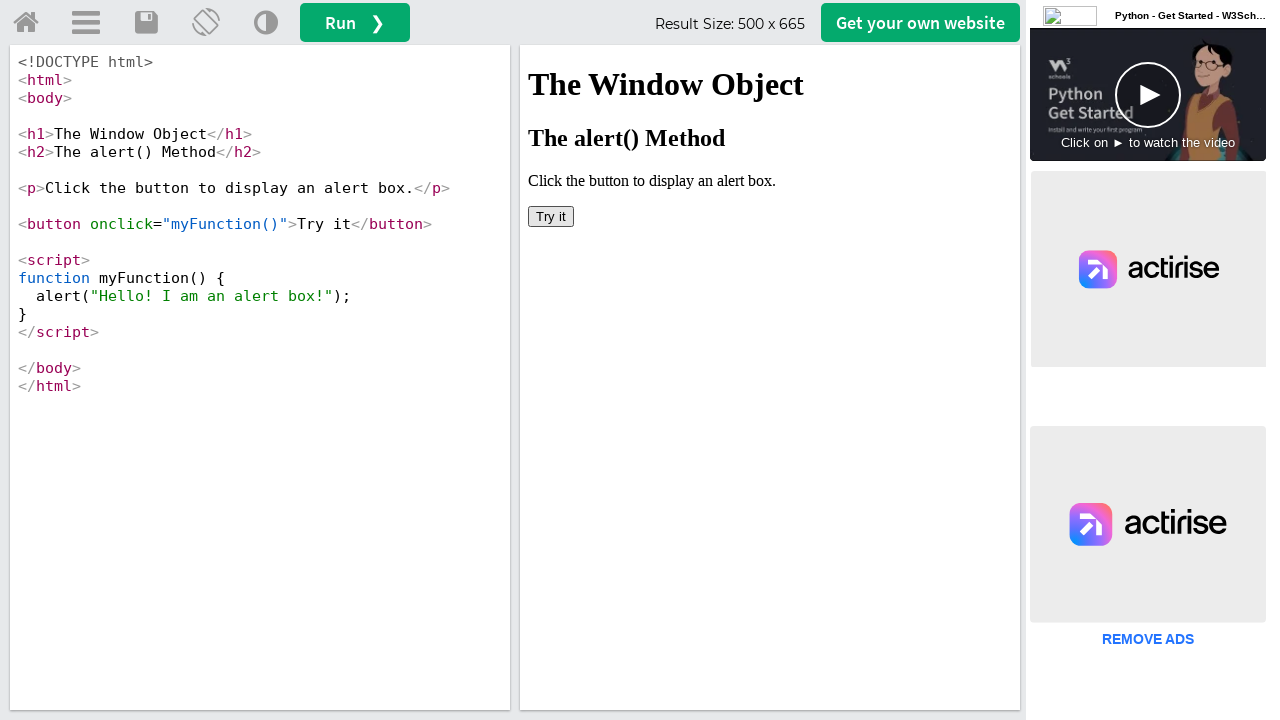

Set up dialog handler to accept alerts
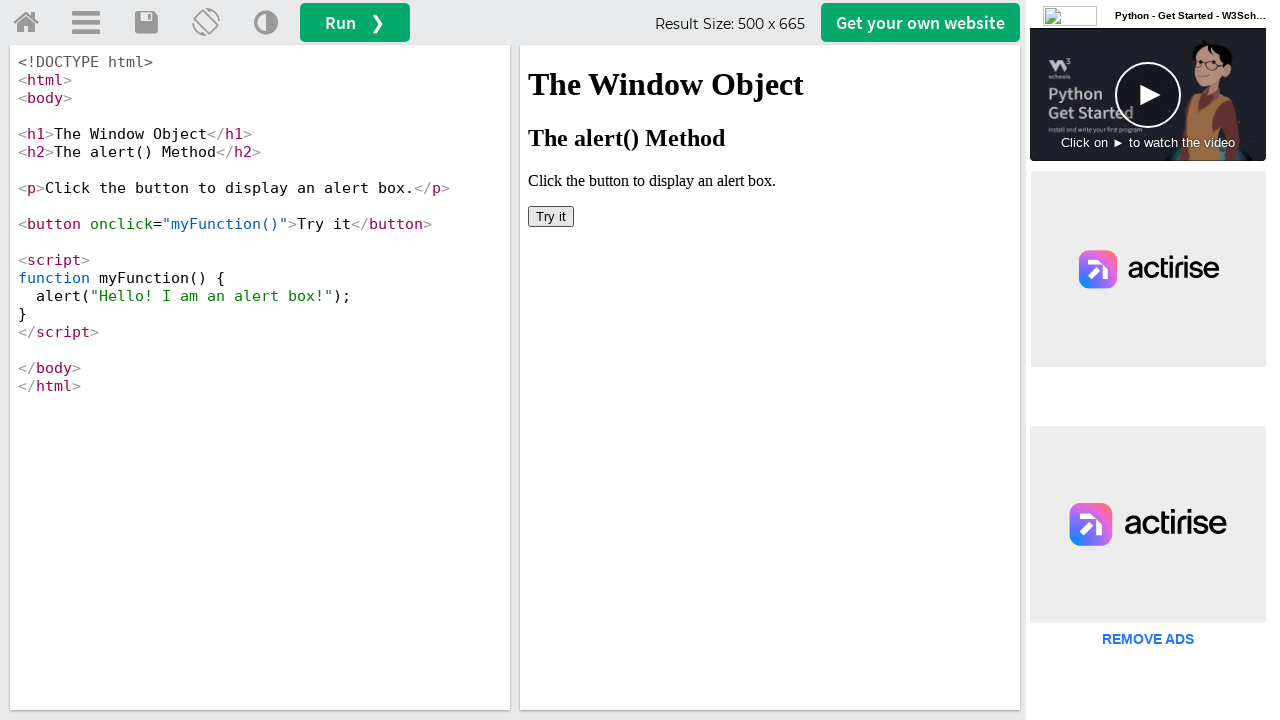

Retrieved all iframes on page - total count: 6
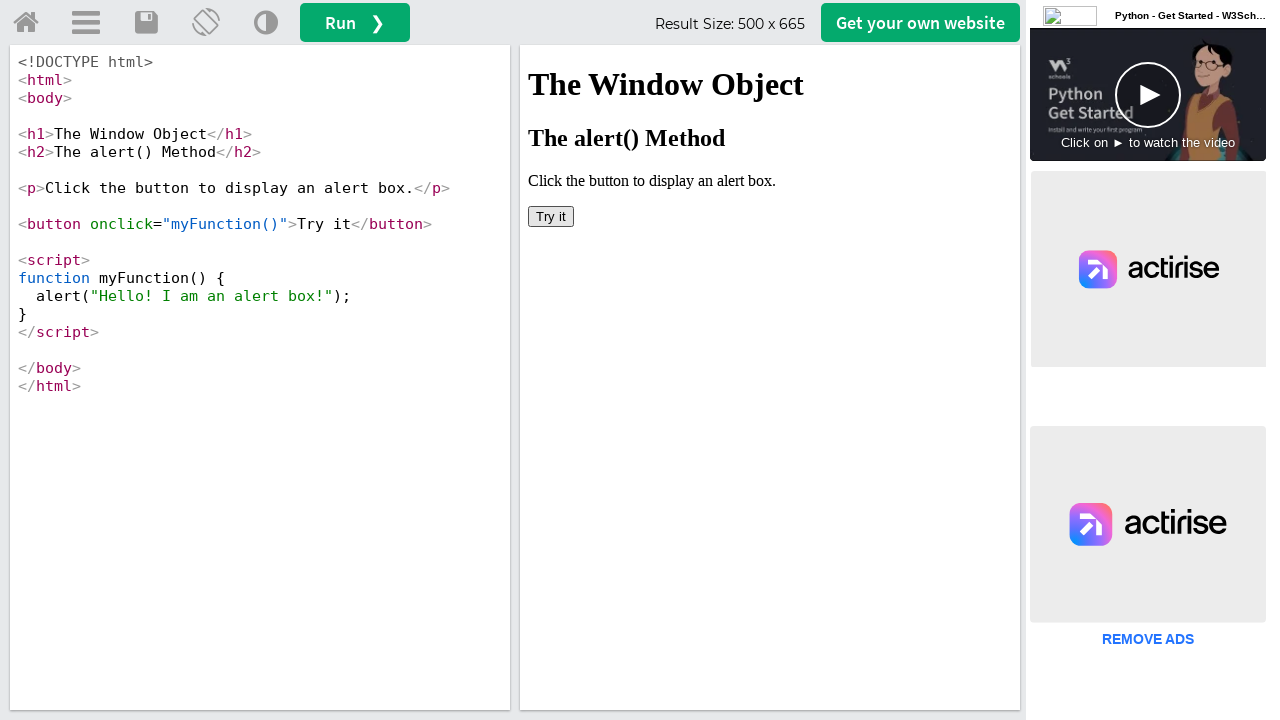

Retrieved frame ID: iframeResult
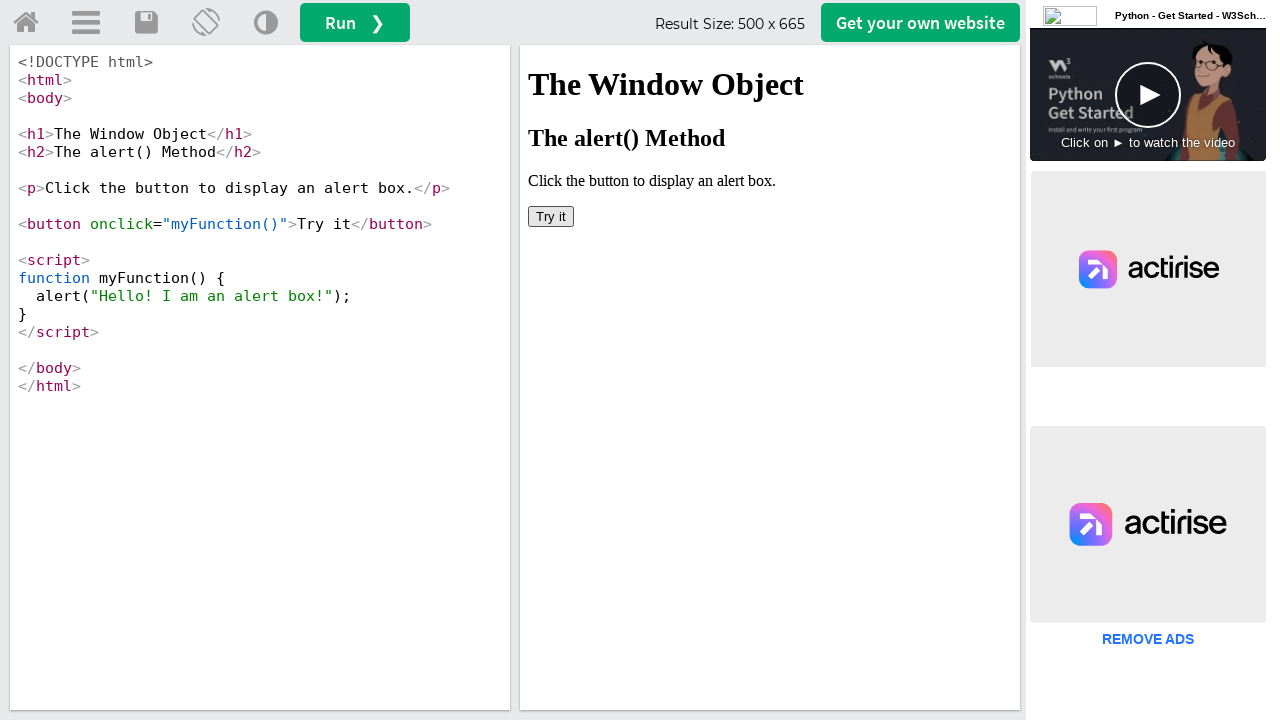

Retrieved frame ID: None
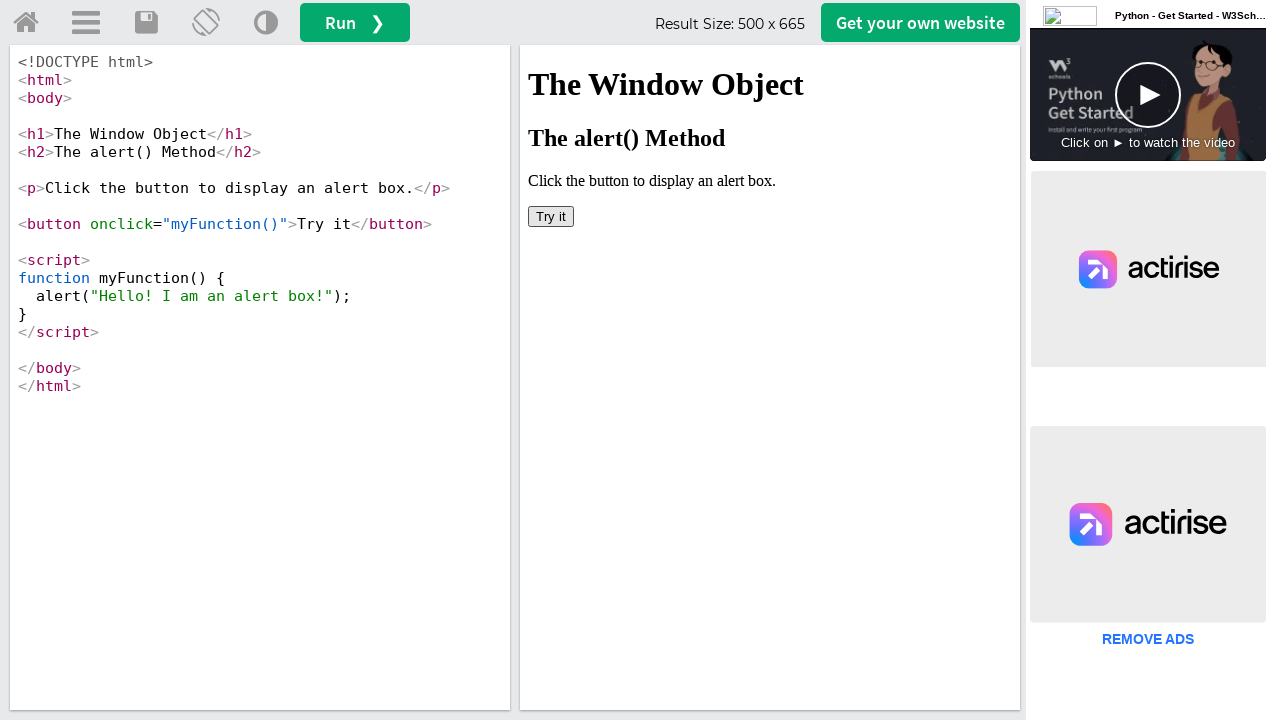

Retrieved frame ID: None
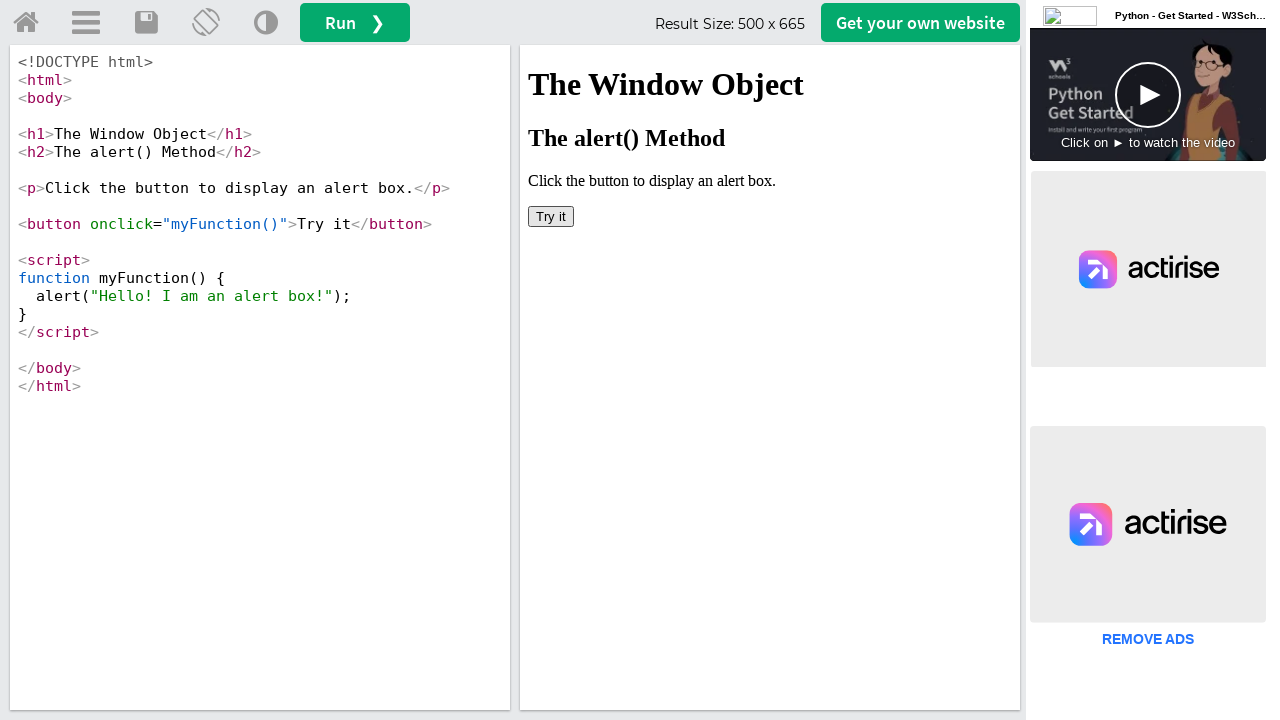

Retrieved frame ID: None
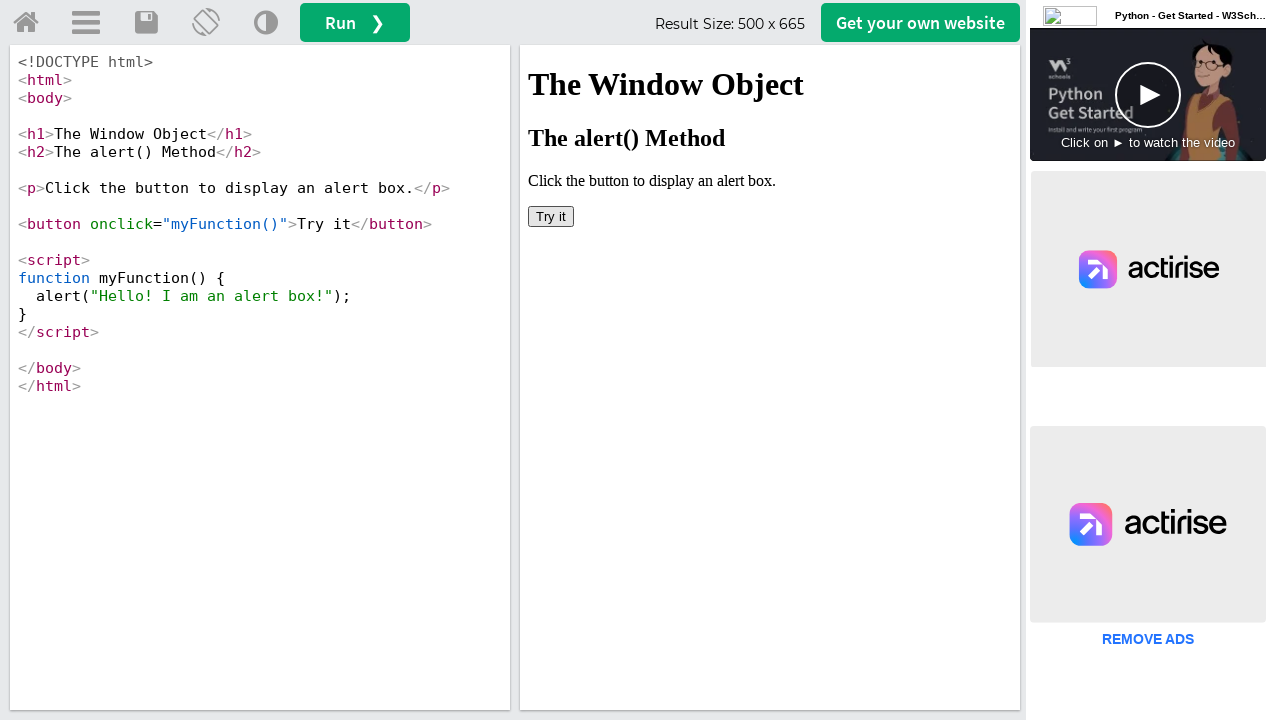

Retrieved frame ID: None
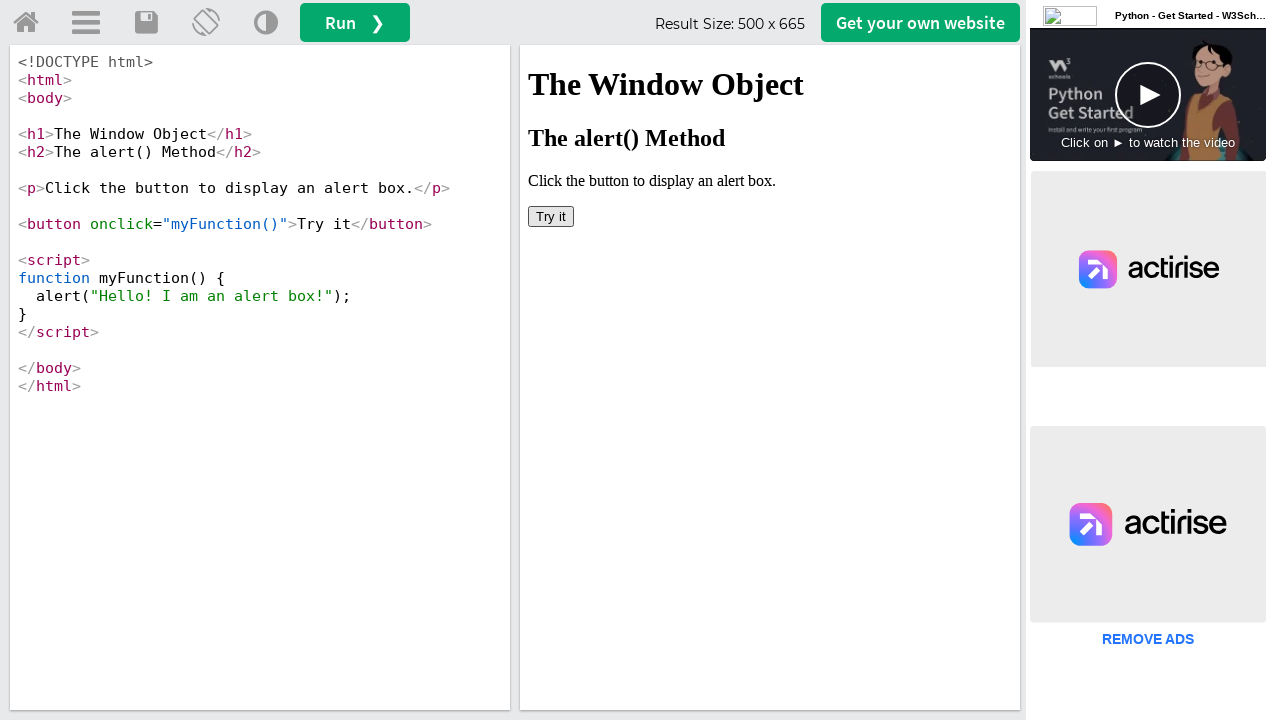

Retrieved frame ID: 185f2de5d64817
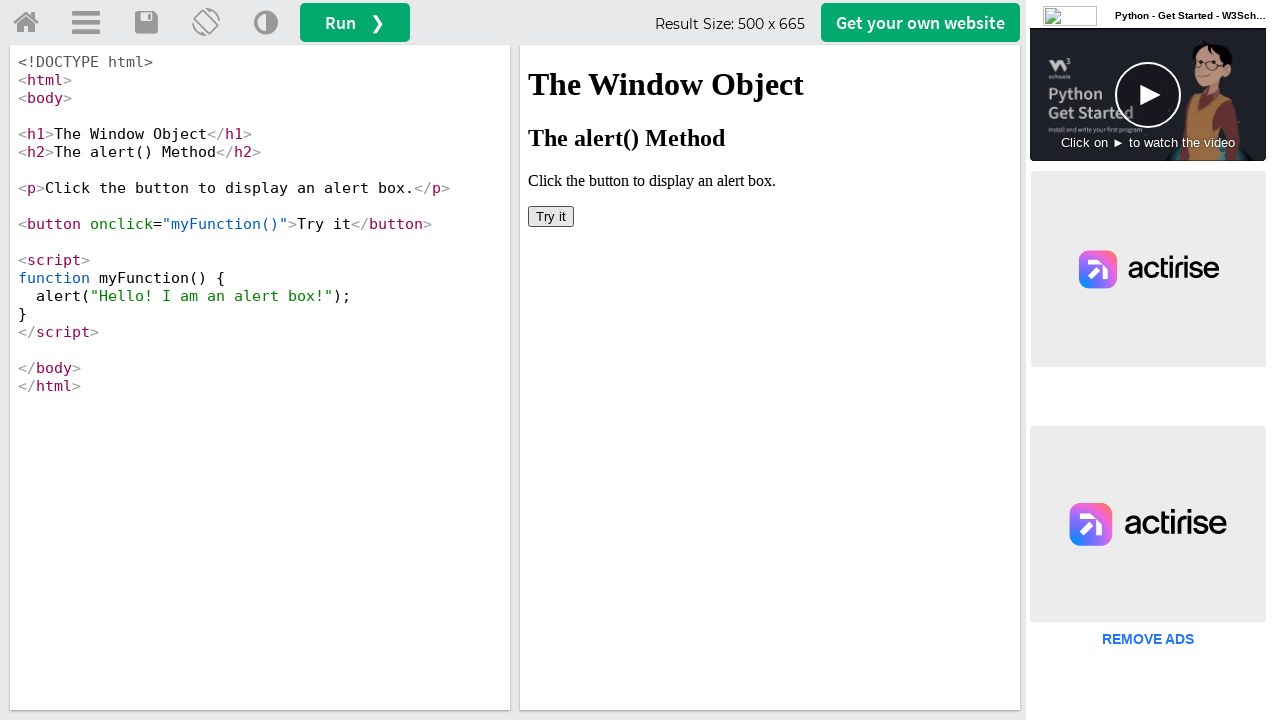

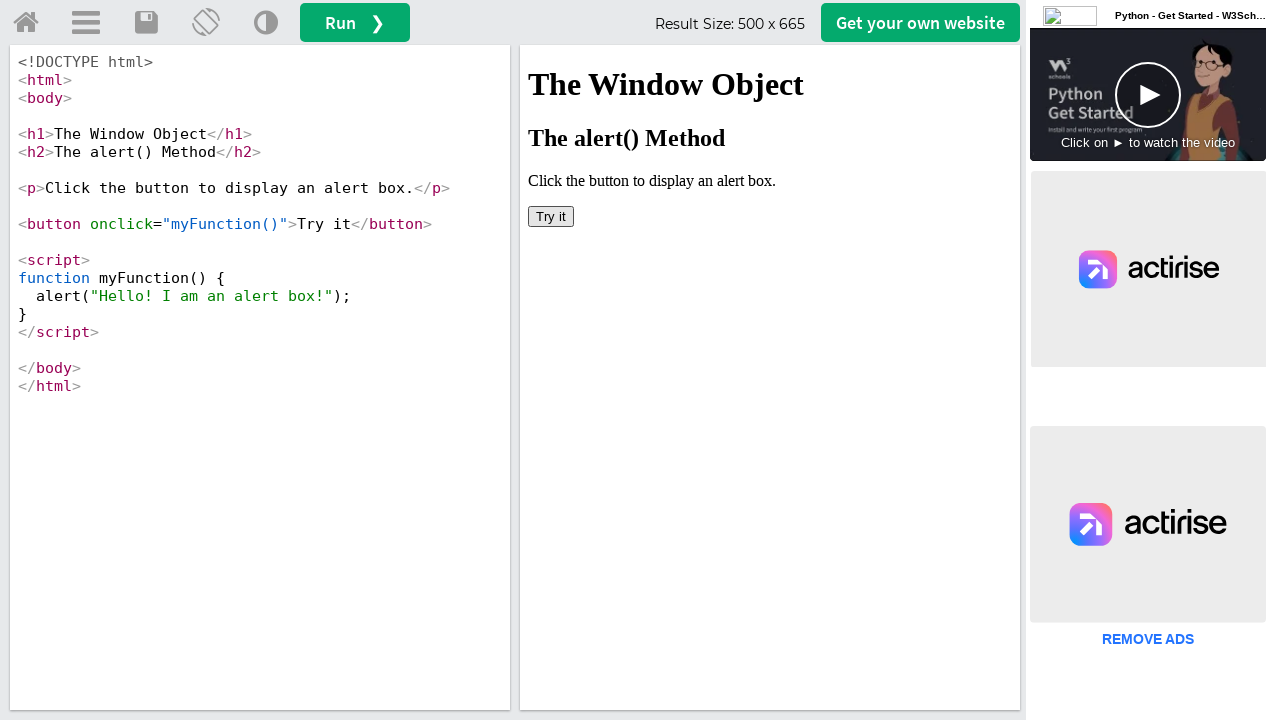